Tests iframe interaction by navigating to an iframe page, switching to the iframe context, and verifying the text content within it

Starting URL: http://the-internet.herokuapp.com/frames

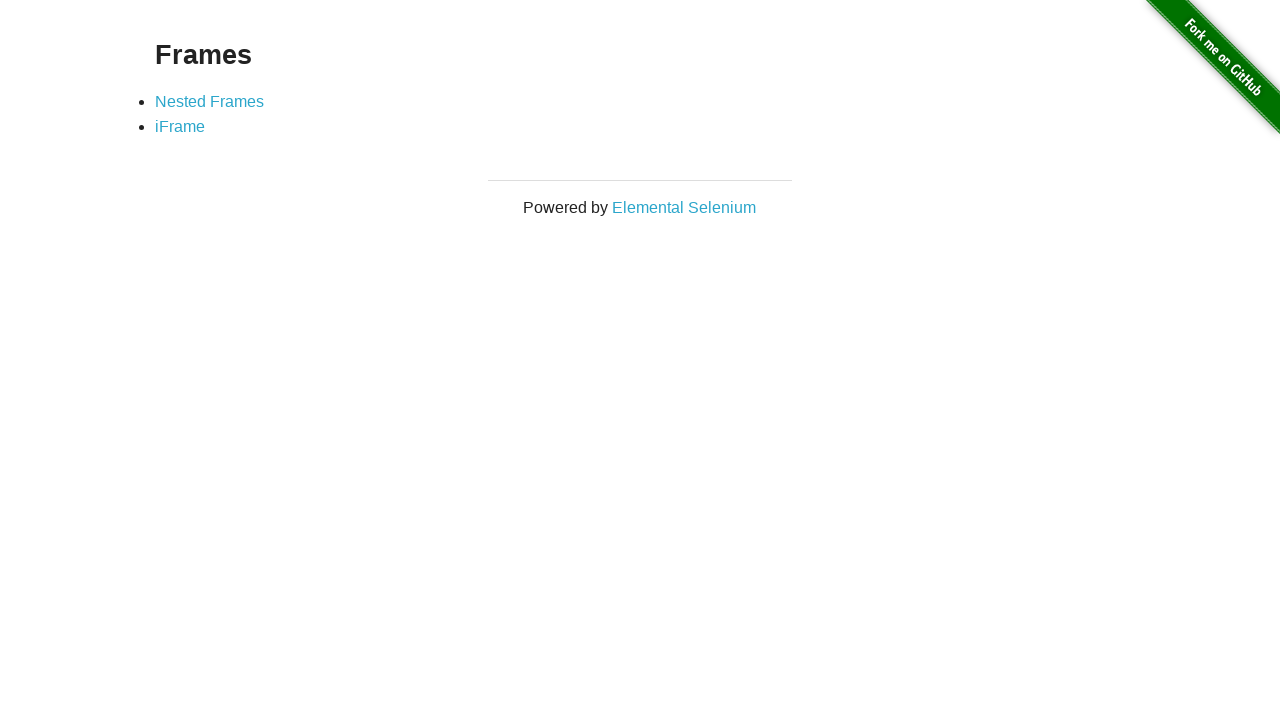

Clicked on iframe link at (180, 127) on a[href='/iframe']
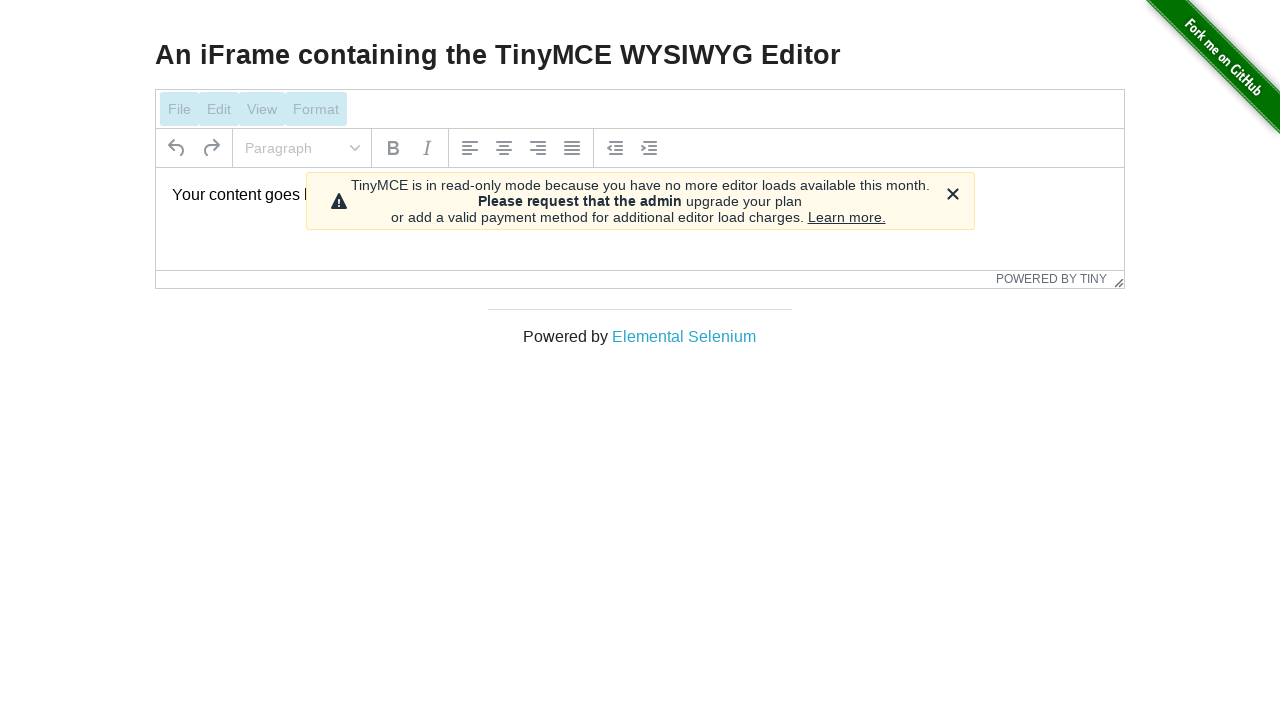

Iframe loaded and is ready
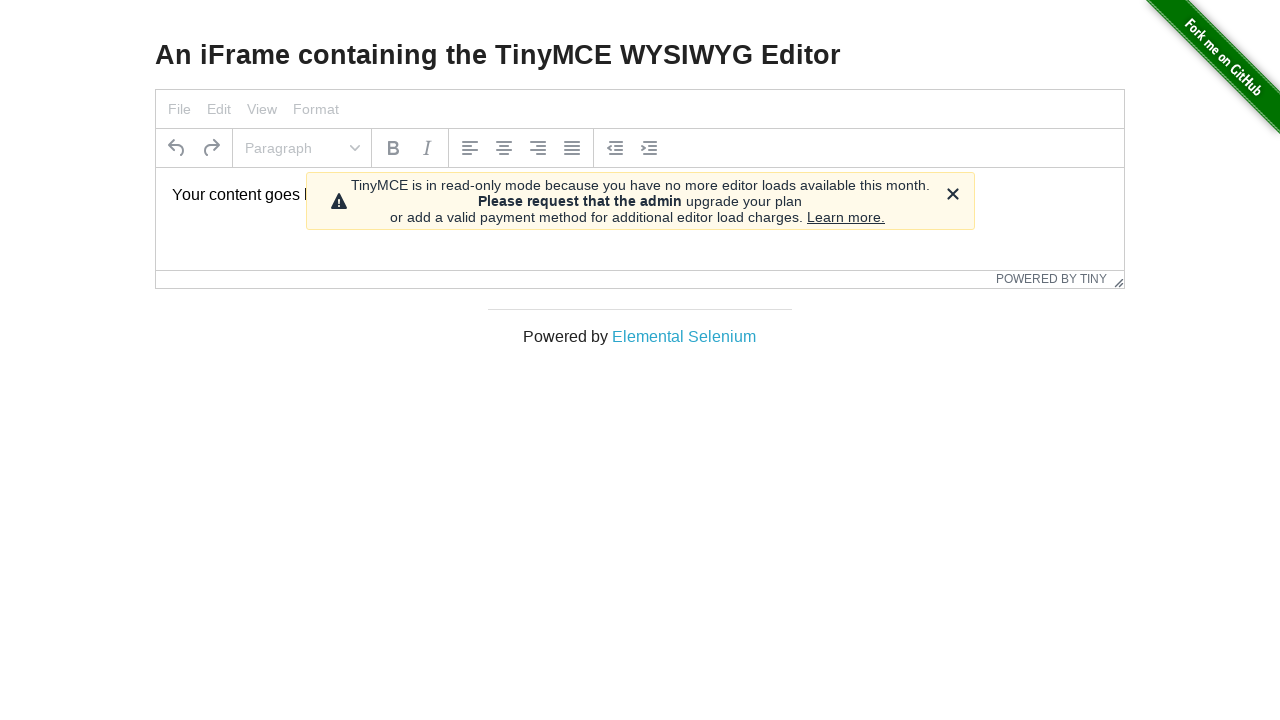

Located iframe context with selector #mce_0_ifr
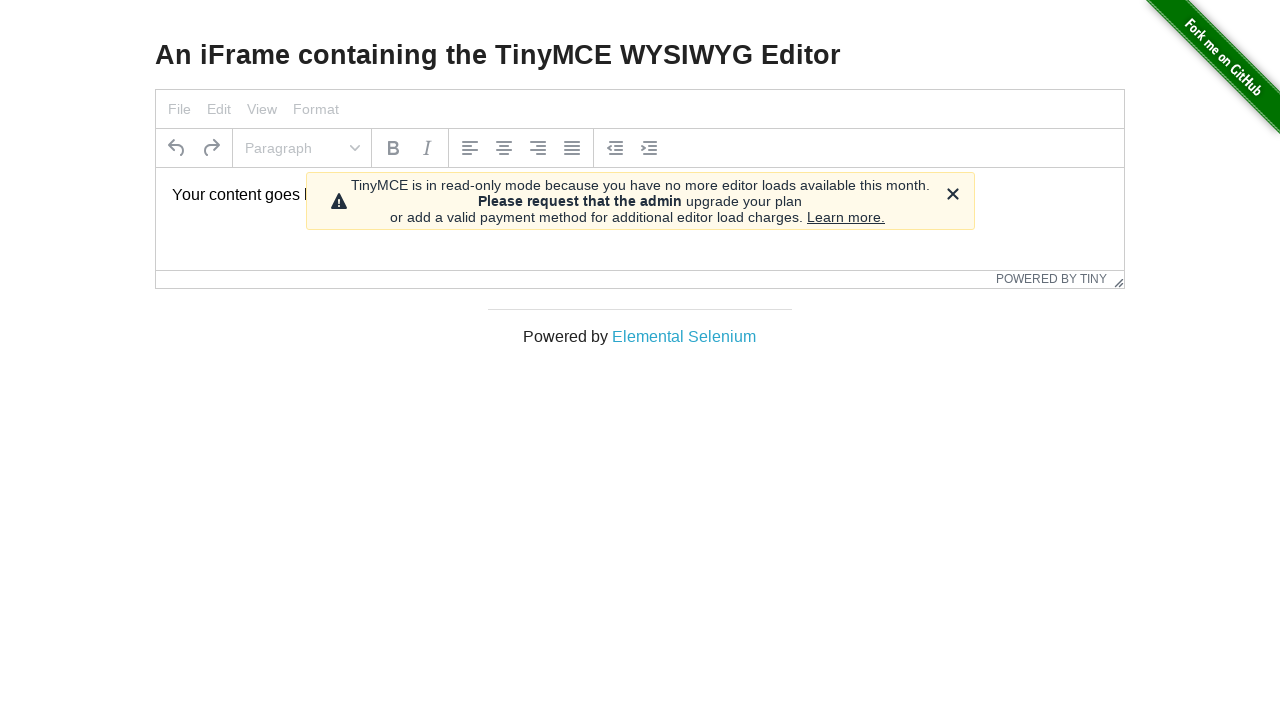

Retrieved text content from iframe: 'Your content goes here.'
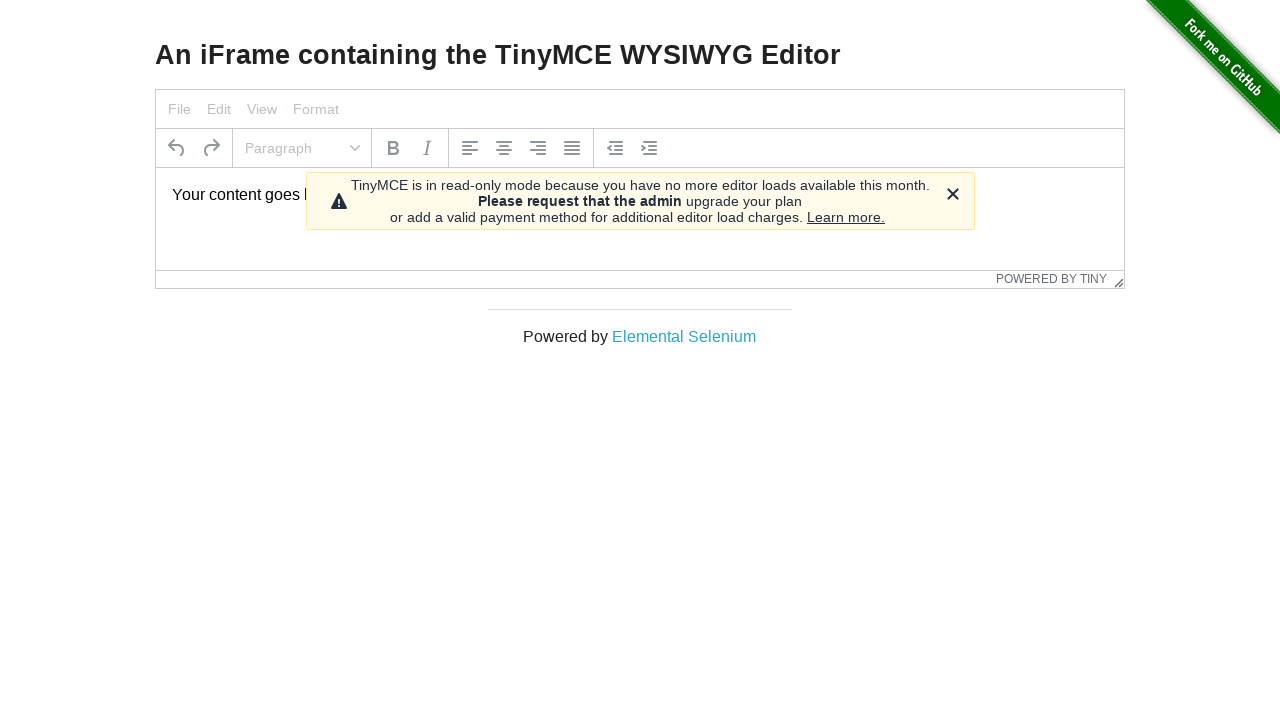

Assertion passed: iframe text content matches expected value
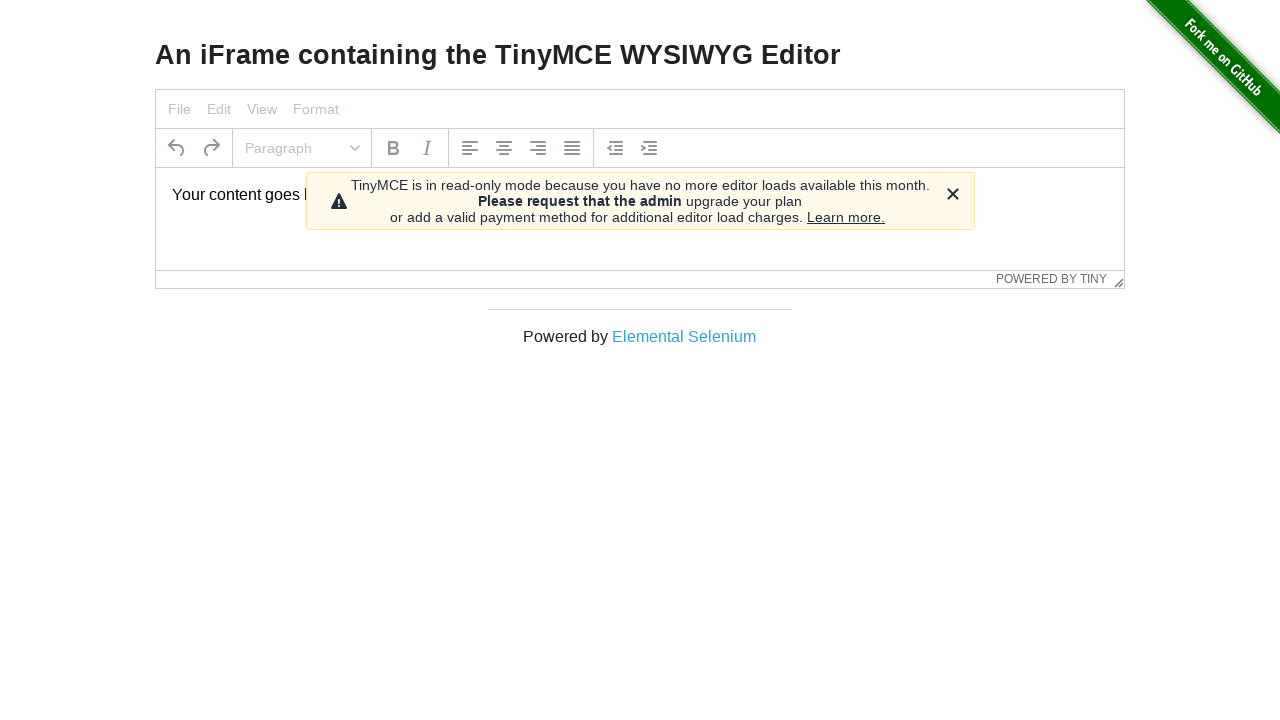

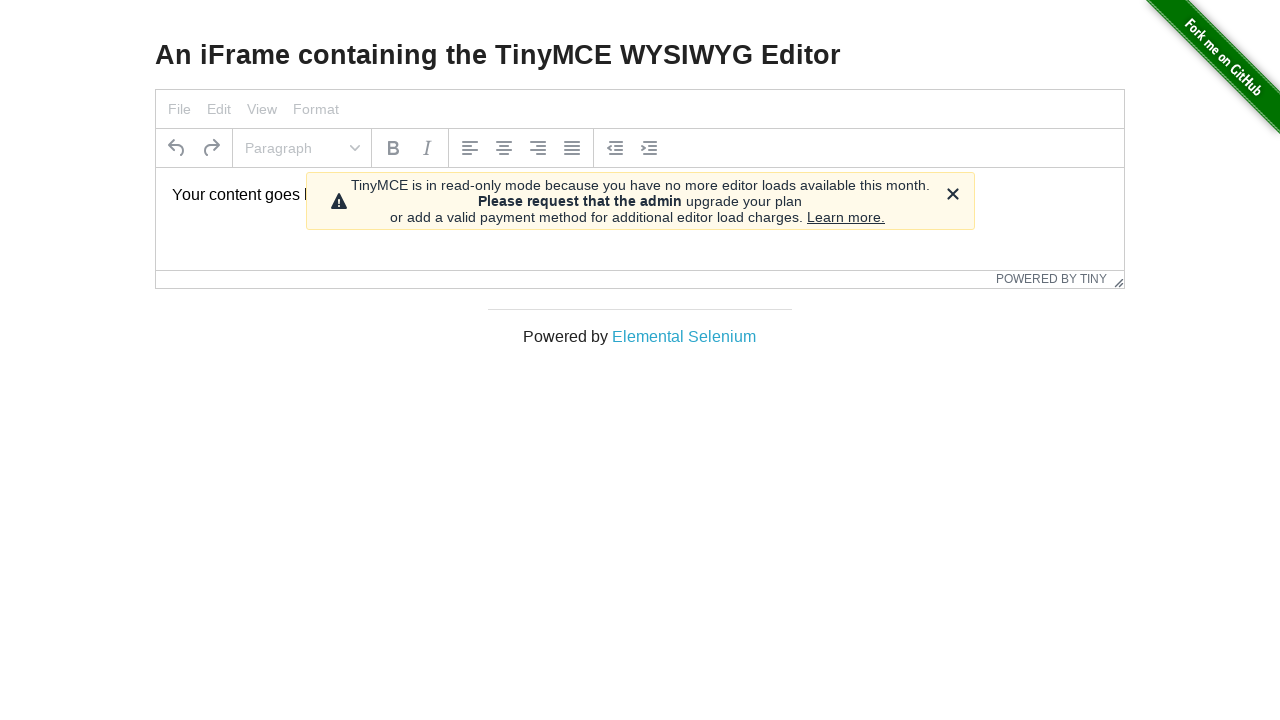